Tests checking if an input field is read-only

Starting URL: https://letcode.in/test

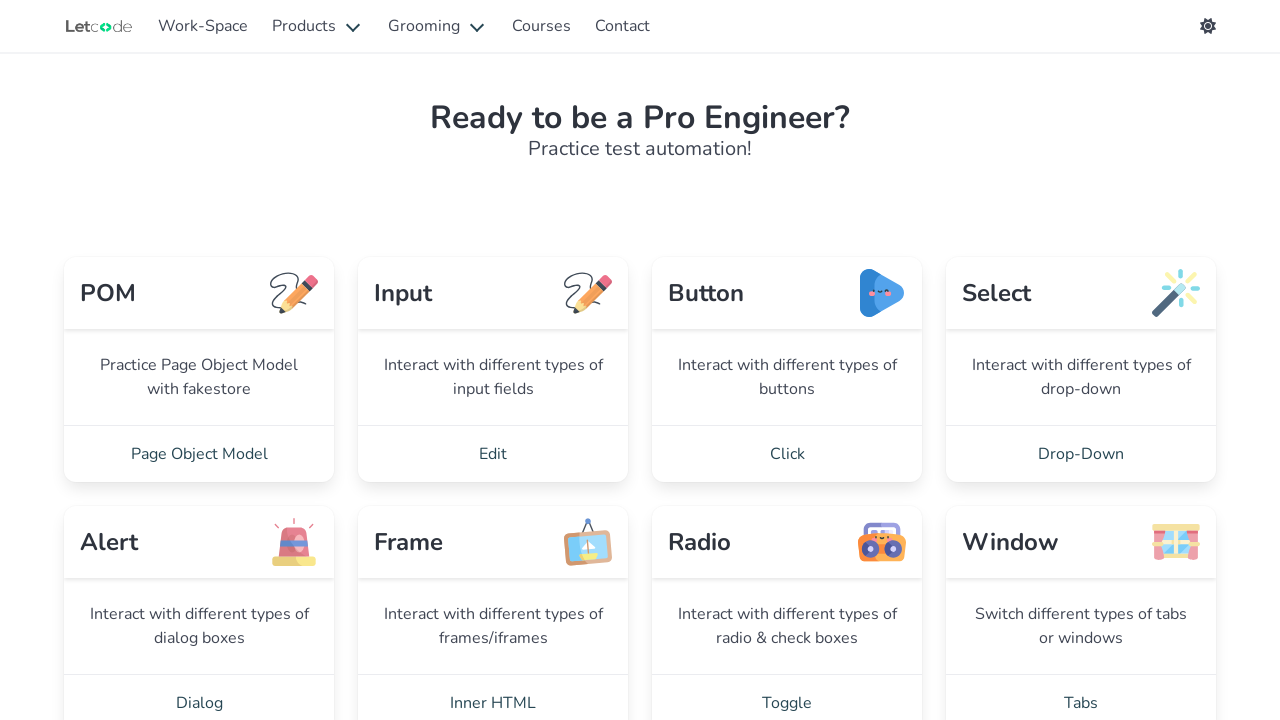

Clicked Edit button to navigate to input page at (493, 454) on xpath=//a[contains(@href, 'edit')]
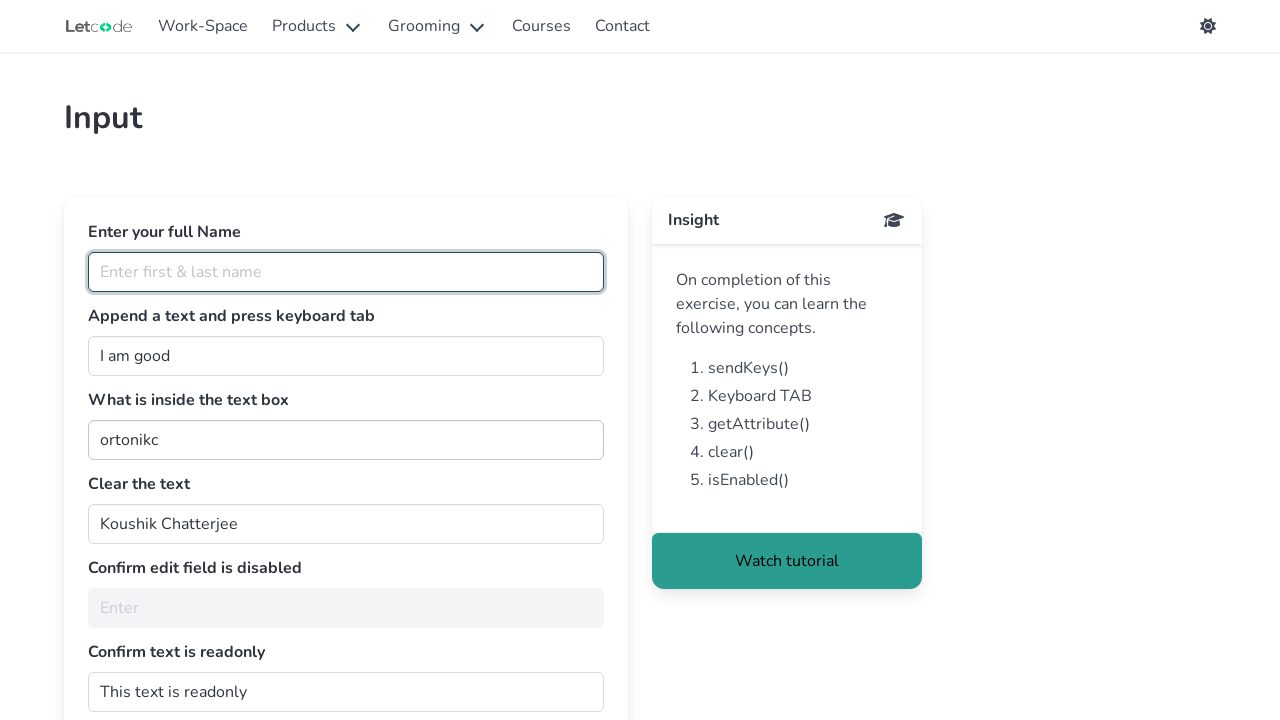

Retrieved readonly attribute from input field - value: 
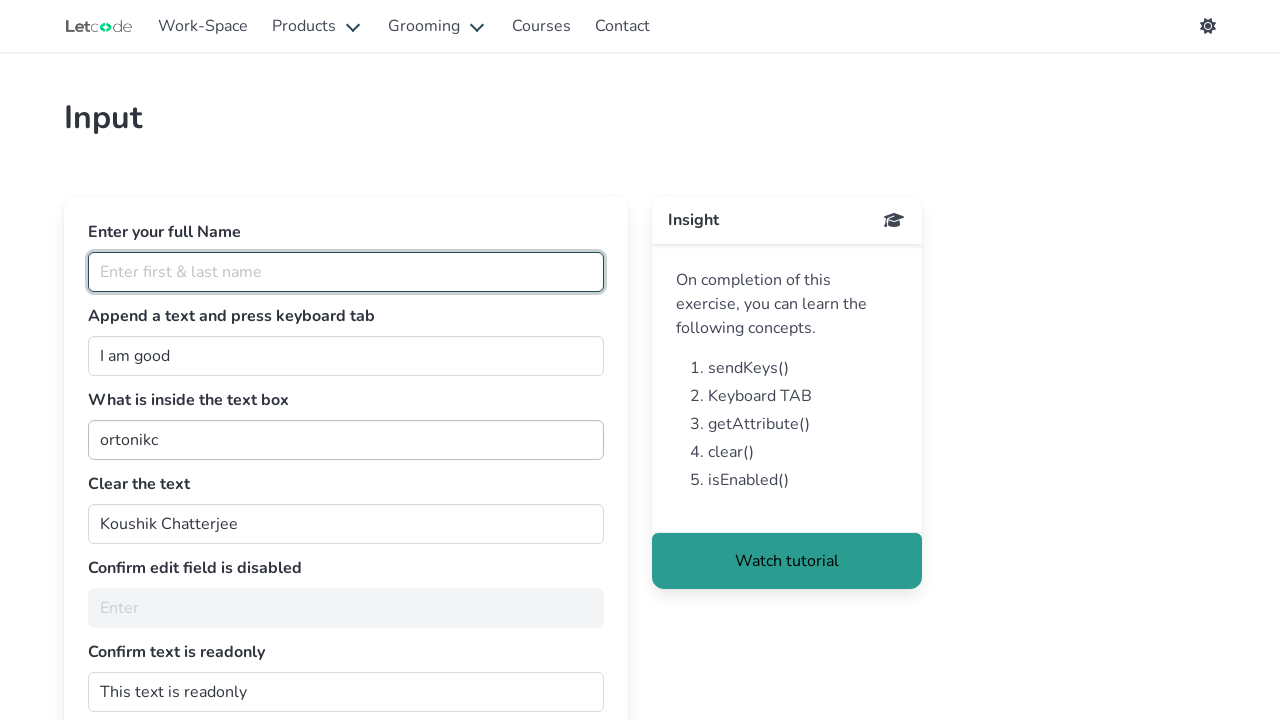

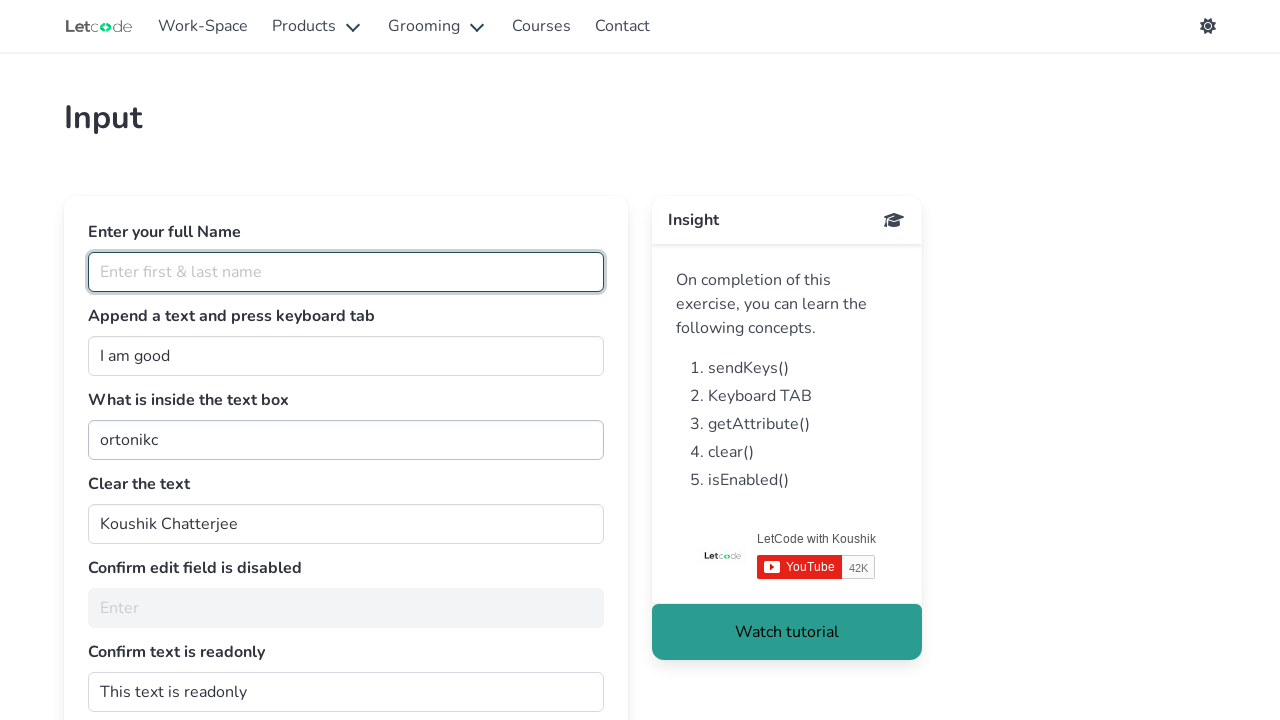